Tests todo application by adding tasks, marking a task as complete, and verifying the task states

Starting URL: https://todomvc4tasj.herokuapp.com/

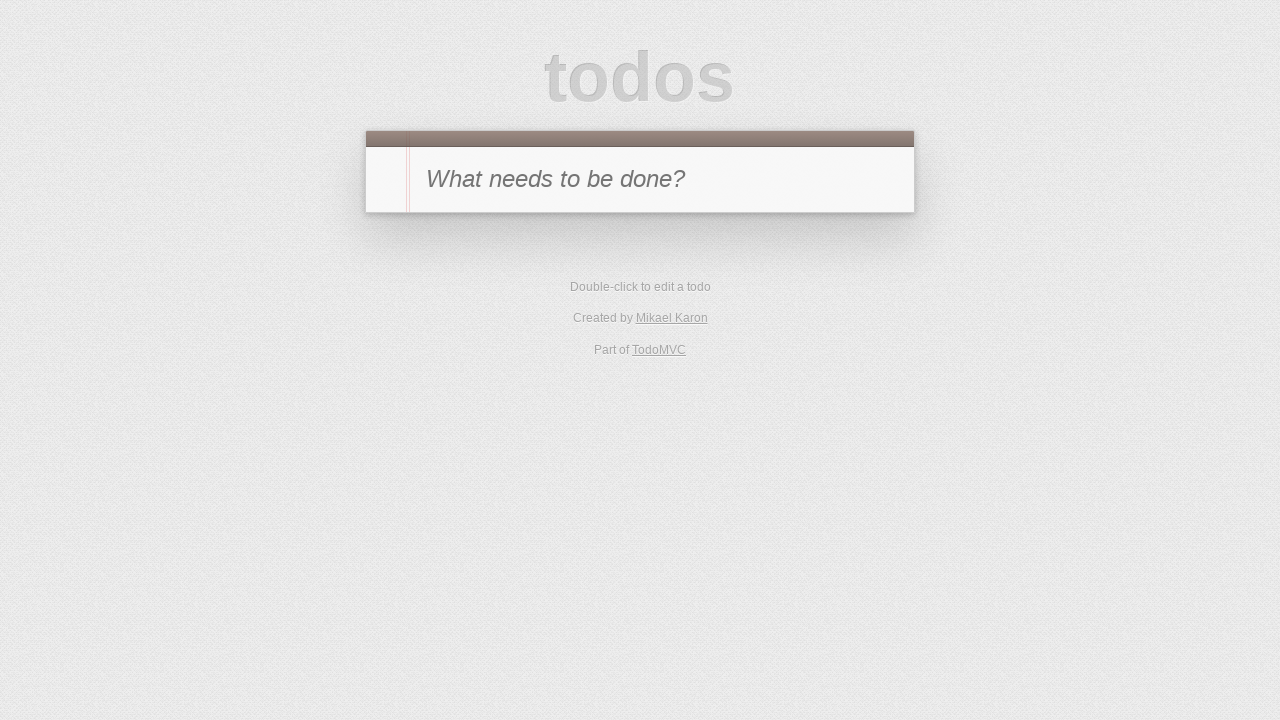

Filled new todo input with 'Buy groceries' on #new-todo
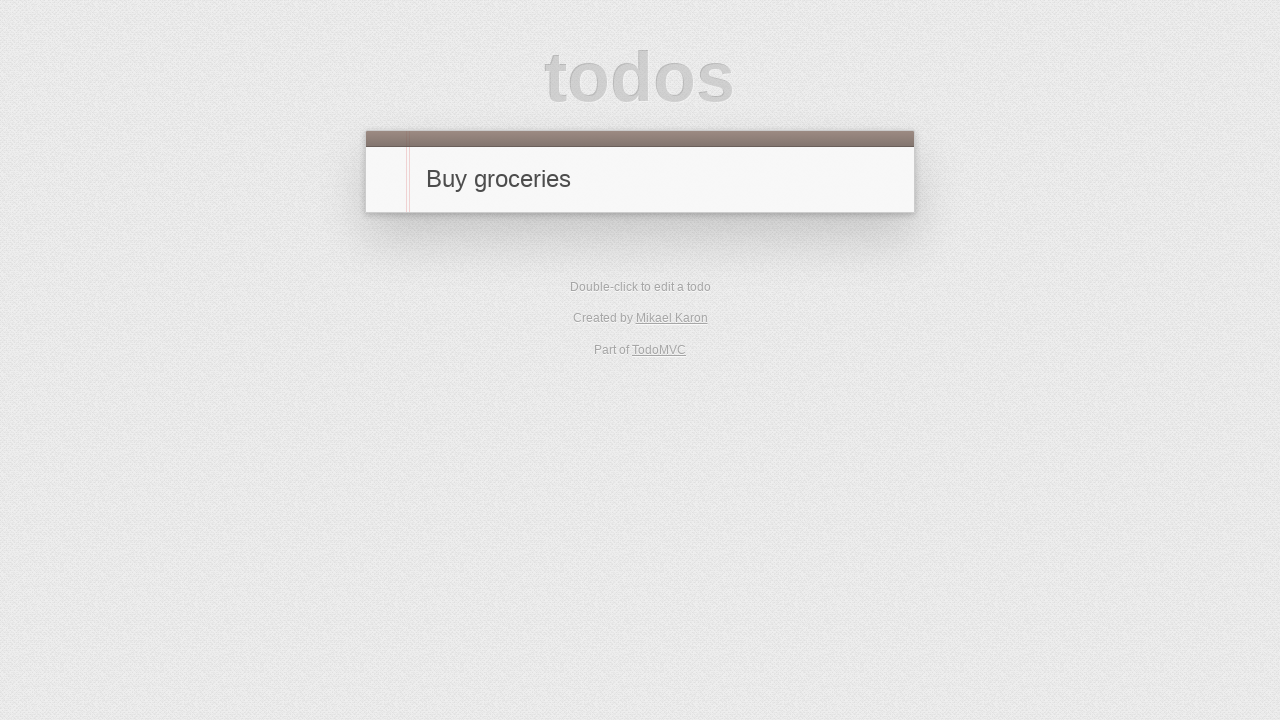

Pressed Enter to add first task on #new-todo
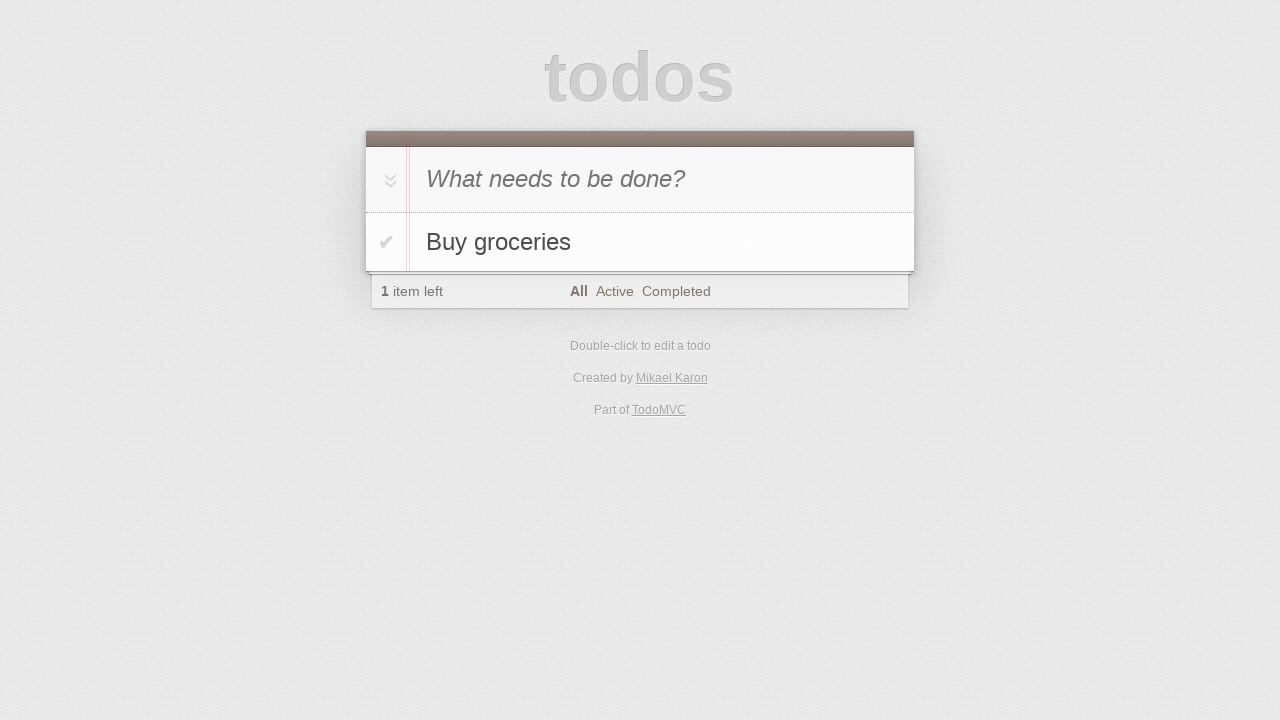

Filled new todo input with 'Clean house' on #new-todo
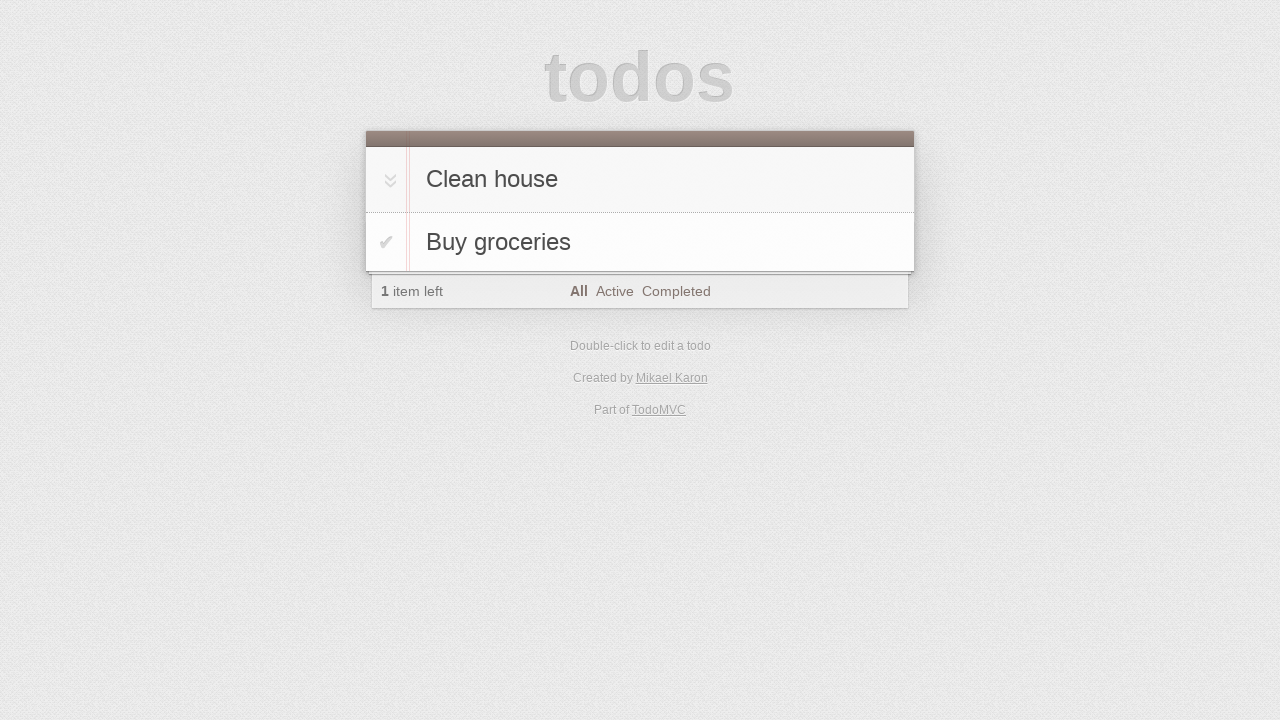

Pressed Enter to add second task on #new-todo
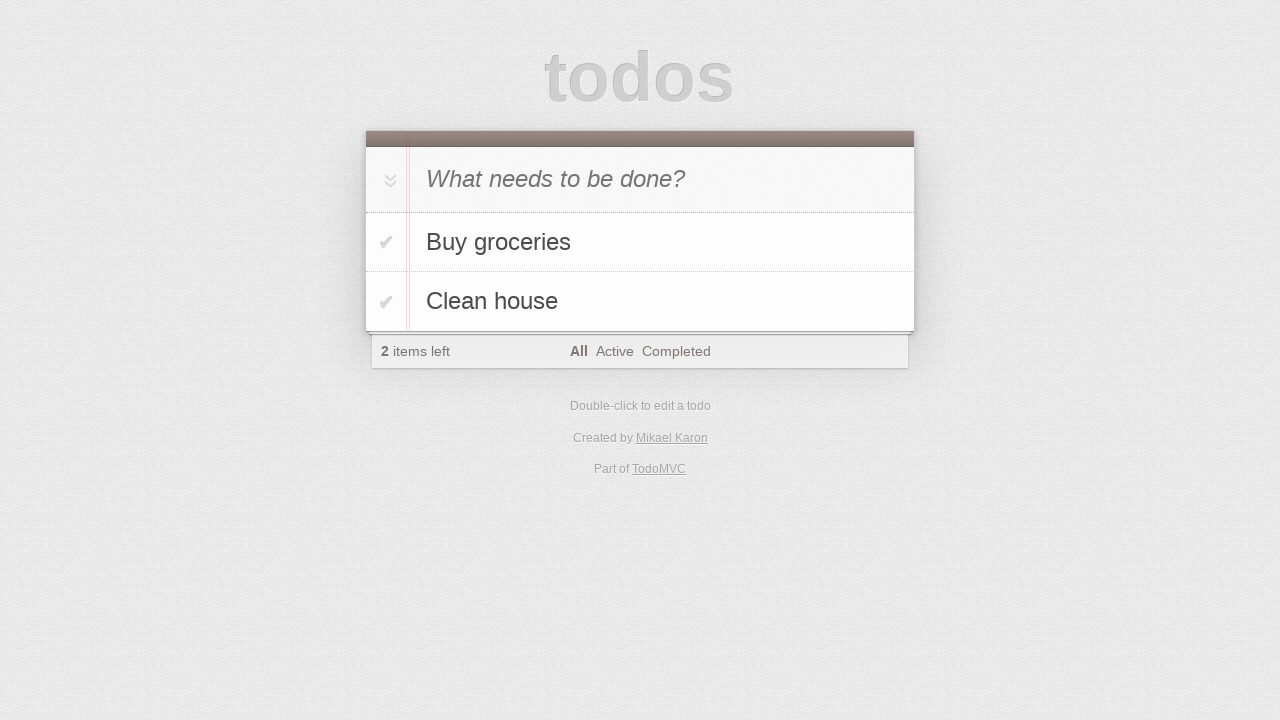

Filled new todo input with 'Read book' on #new-todo
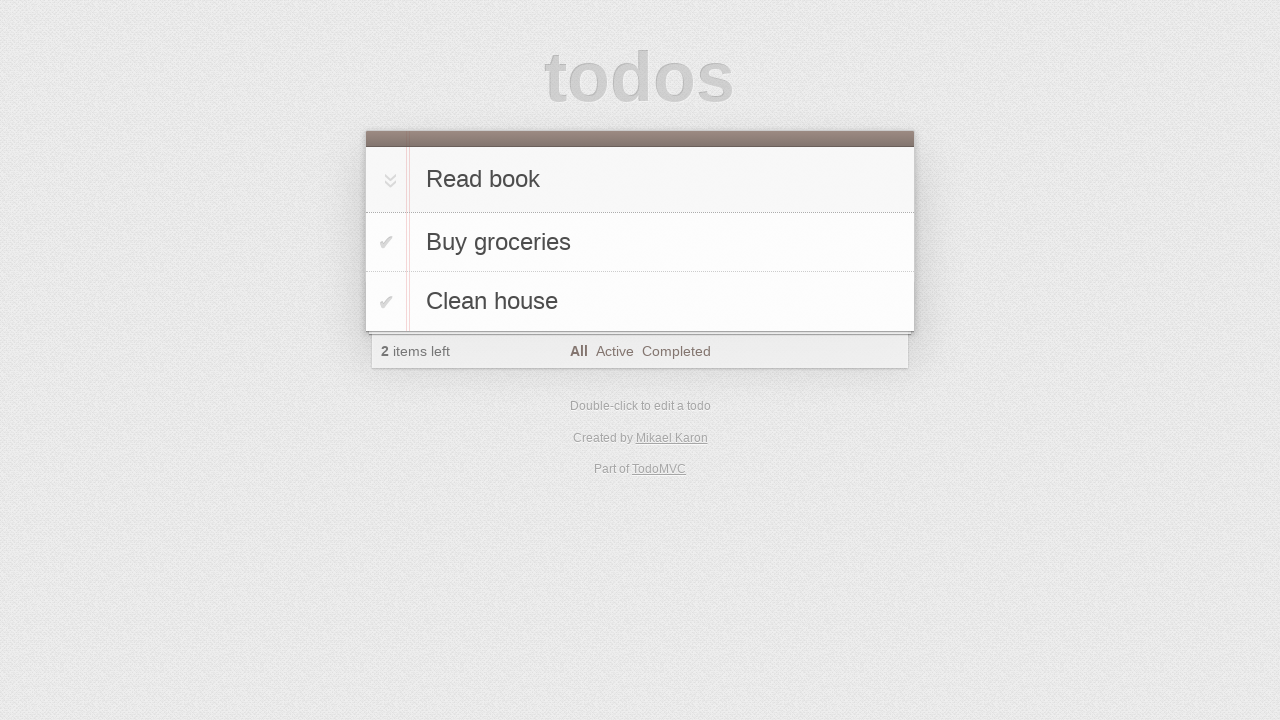

Pressed Enter to add third task on #new-todo
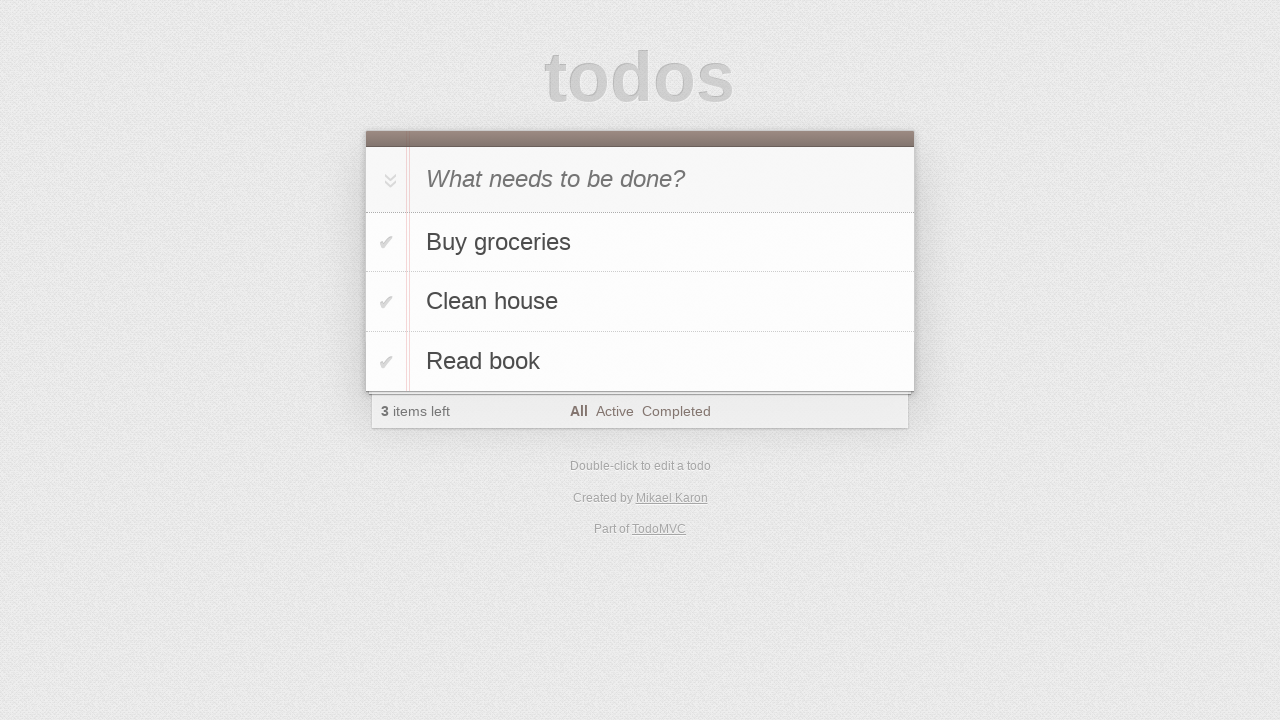

Verified first task 'Buy groceries' is visible
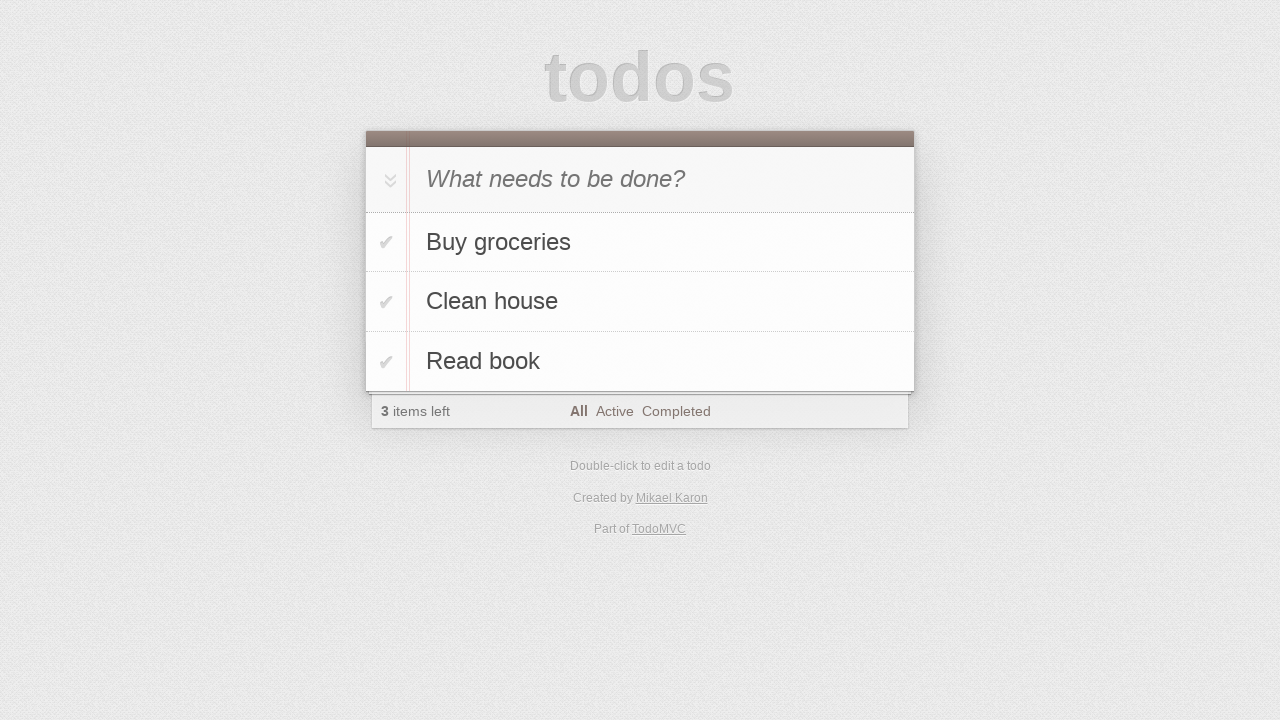

Located all task checkboxes
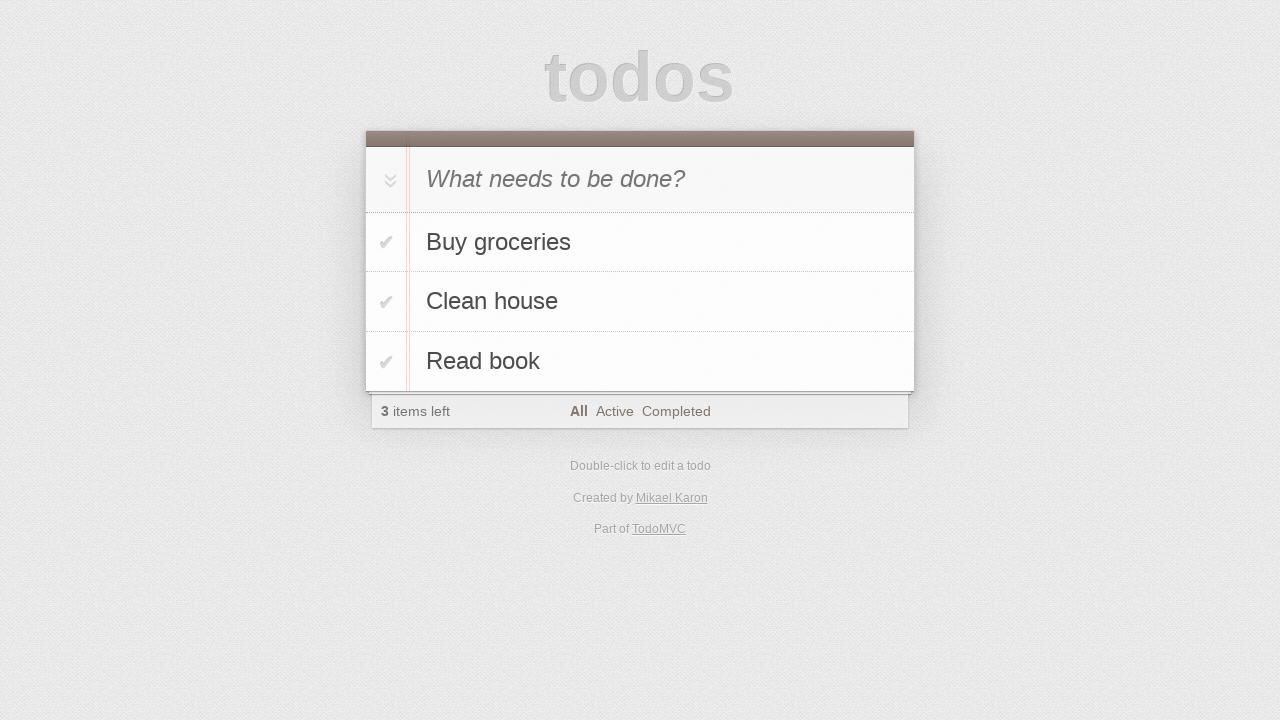

Clicked checkbox for second task 'Clean house' to mark as done at (386, 302) on input.toggle >> nth=1
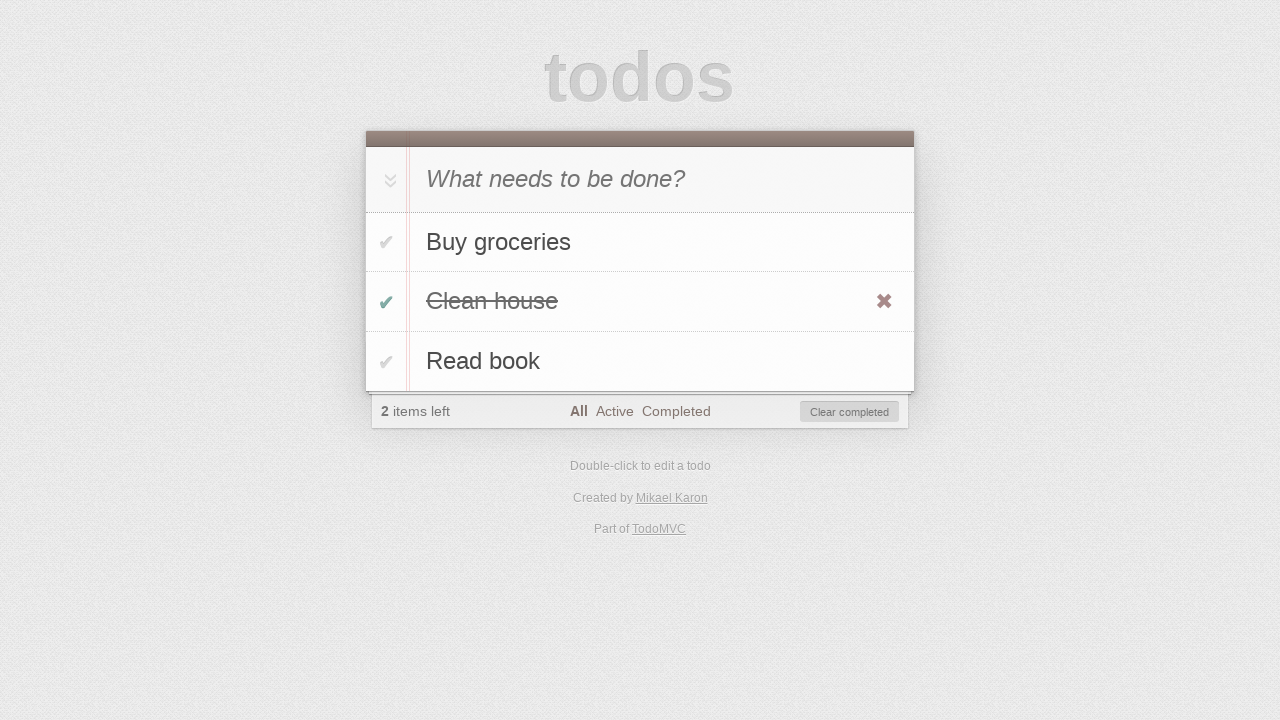

Verified second task is marked as done (checkbox is checked)
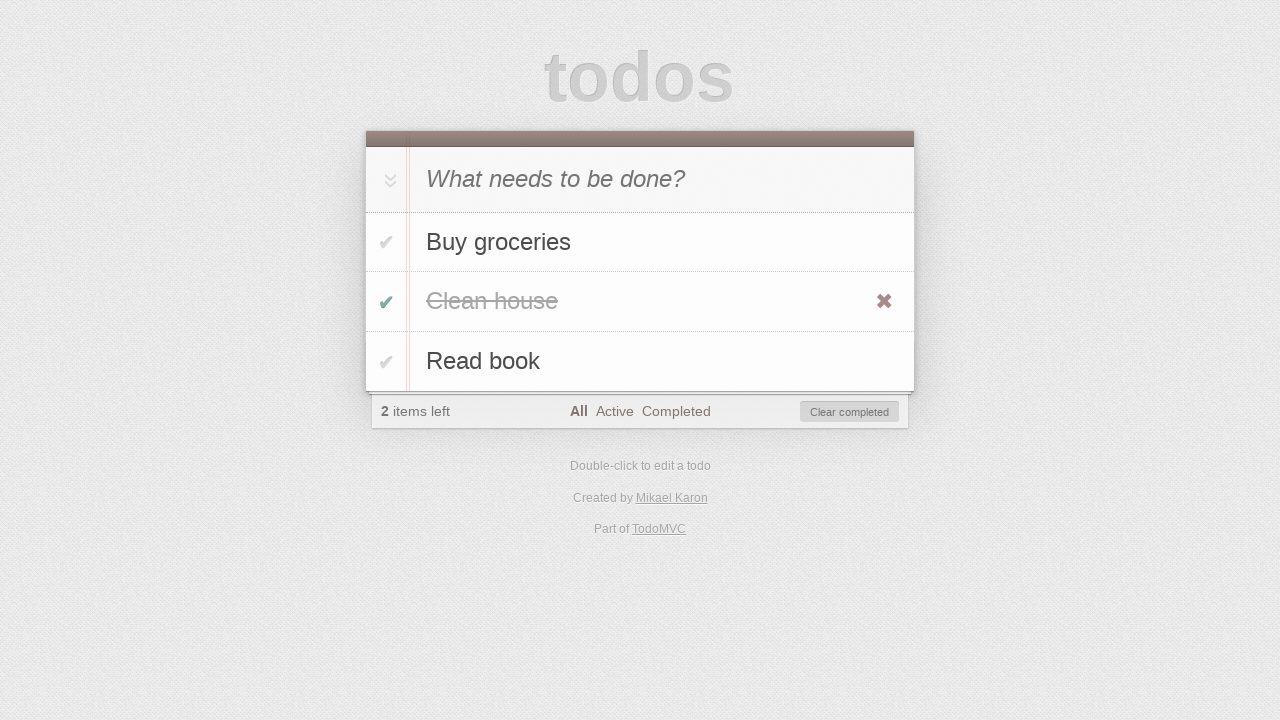

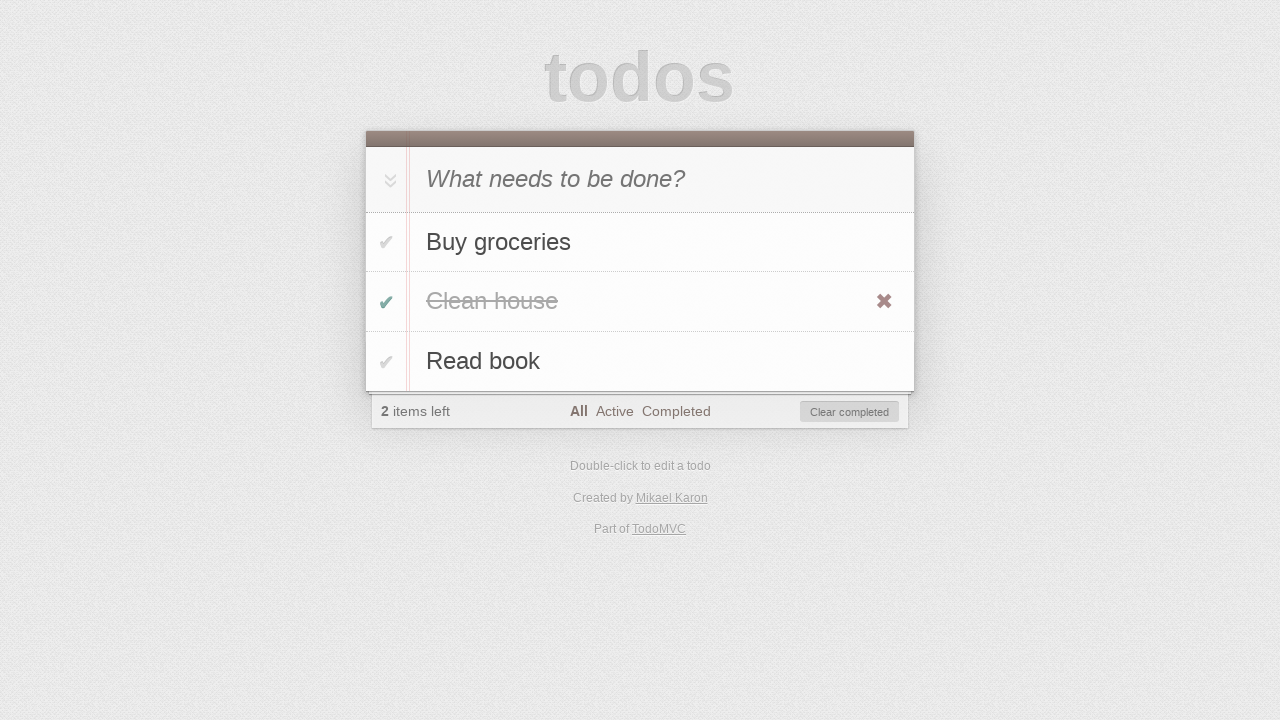